Launches Chrome browser and navigates to RedBus website, then waits for the page to load

Starting URL: https://redbus.in

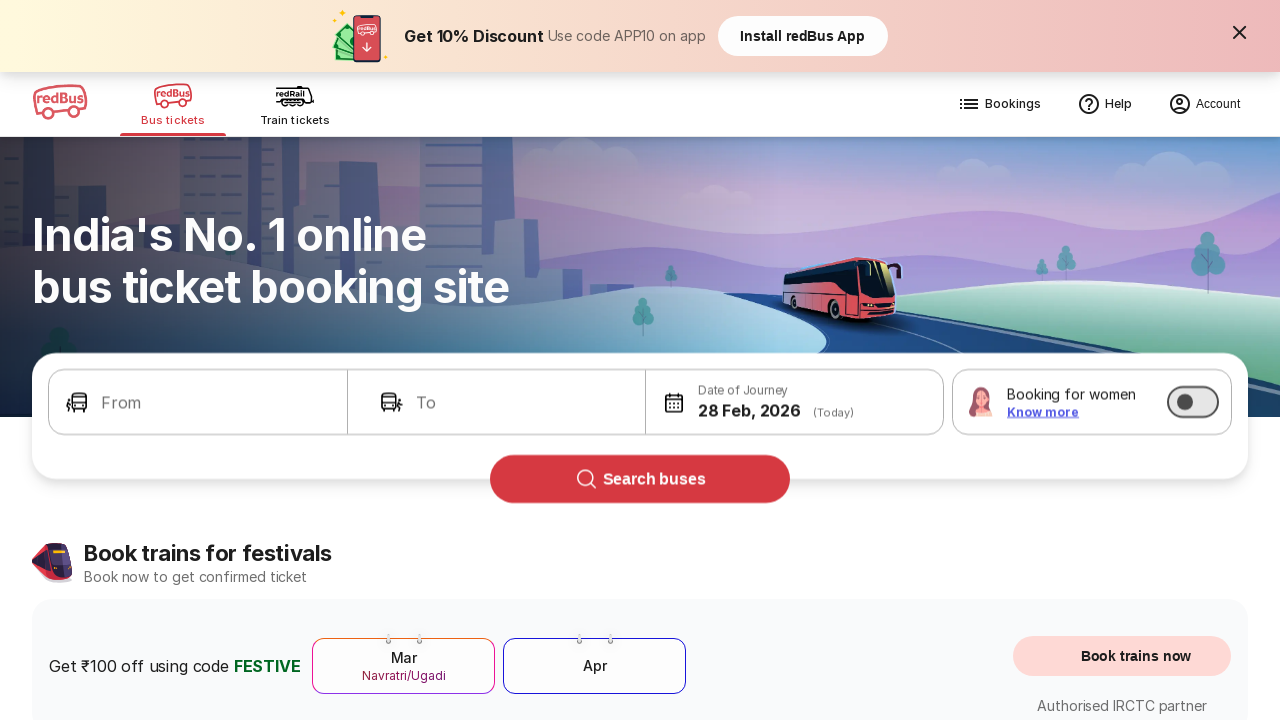

Waited for page to load with networkidle state
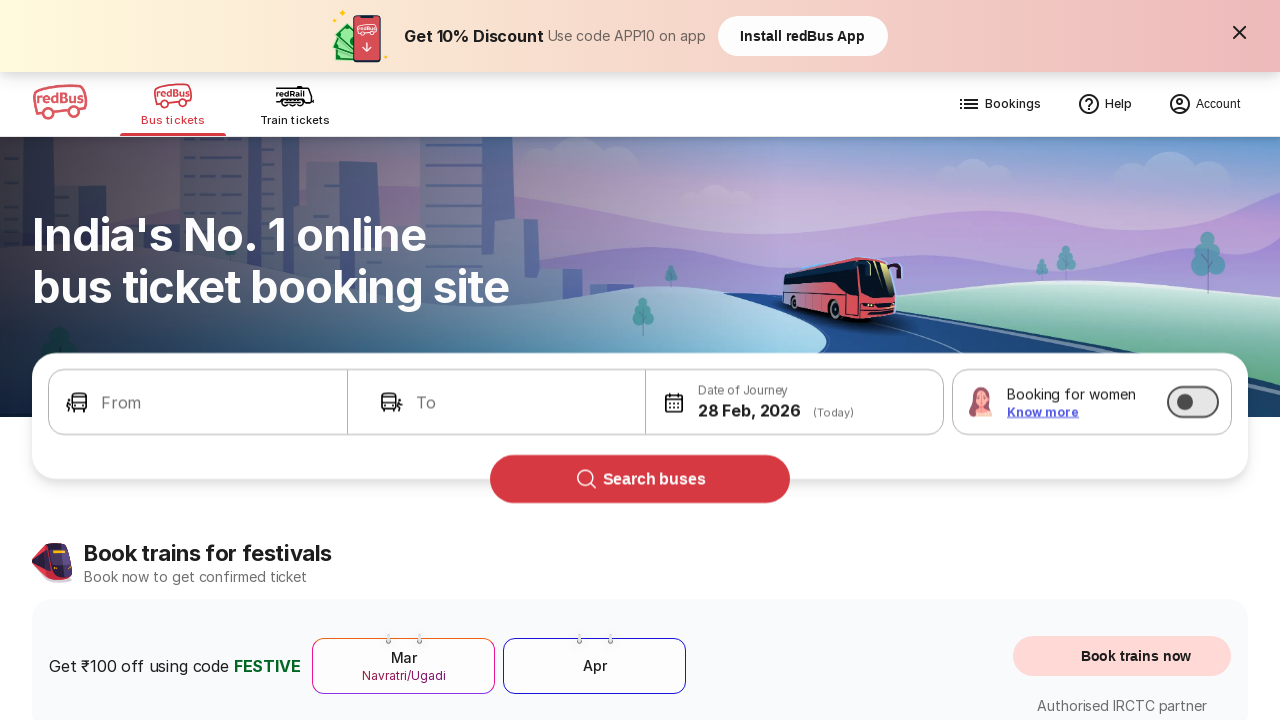

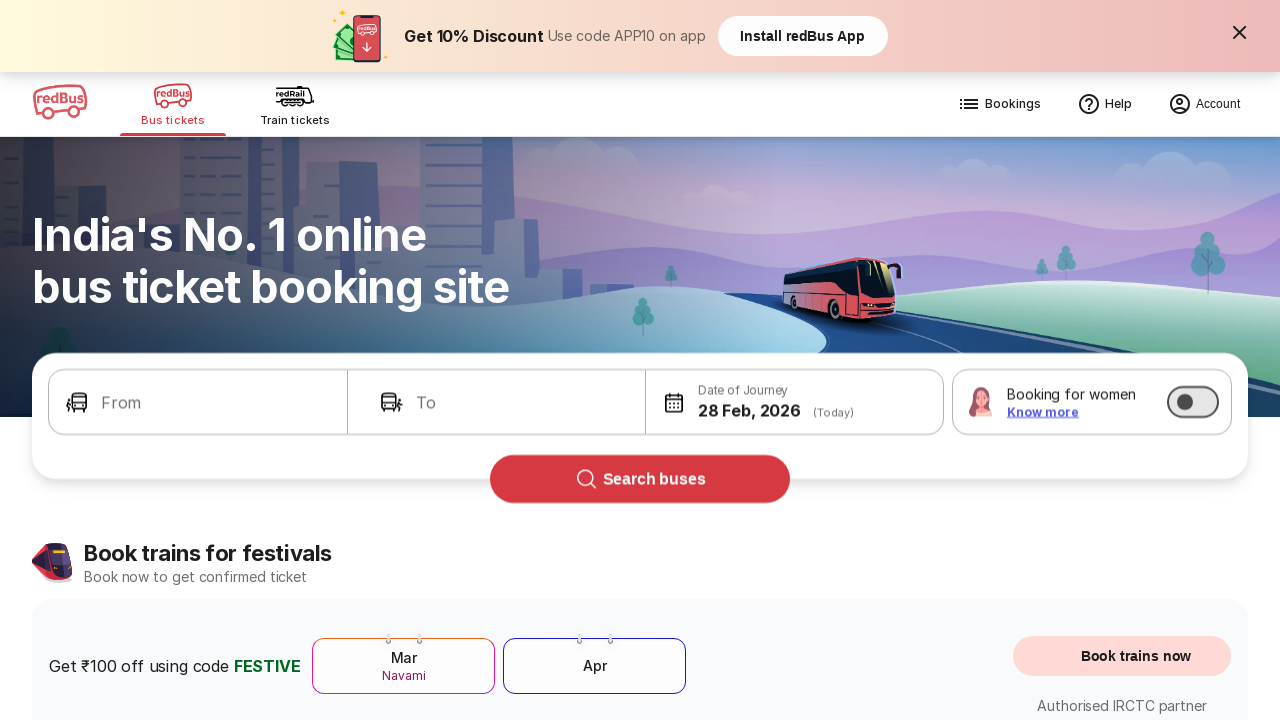